Tests navigation to the Projects page on the Selenium HQ website by clicking the Projects navigation link

Starting URL: https://www.selenium.dev/

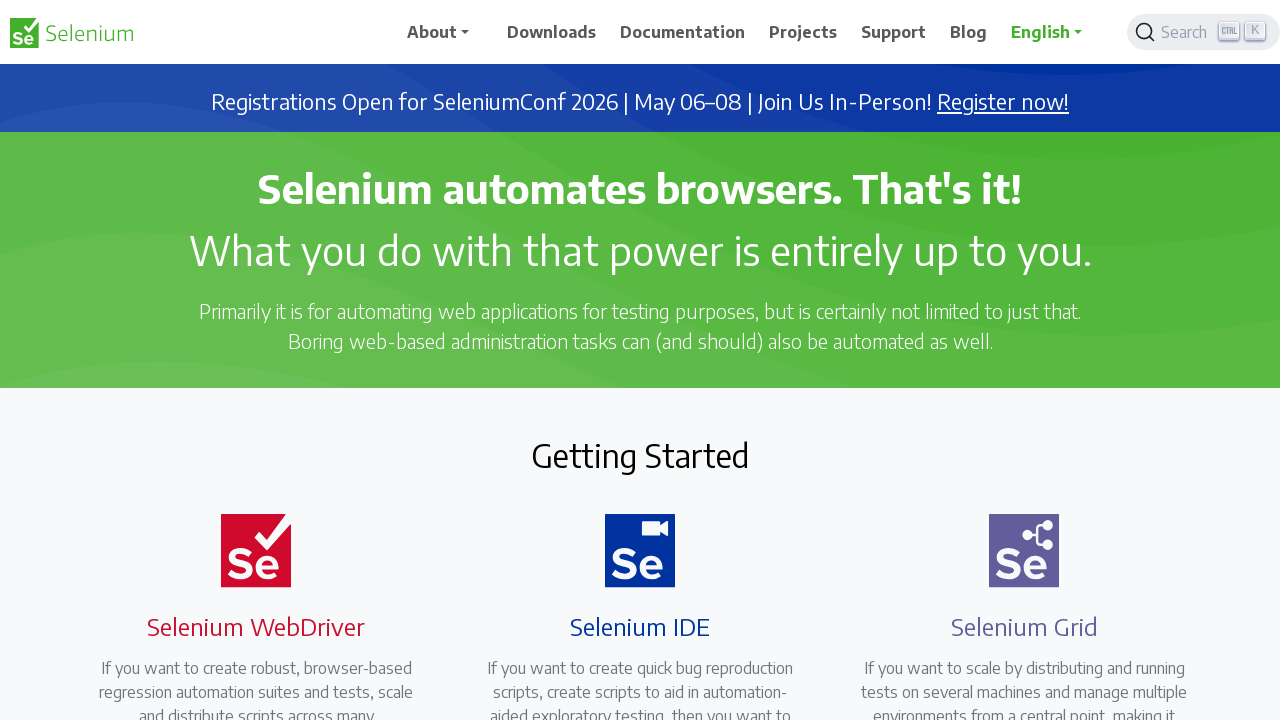

Navigated to Selenium HQ website home page
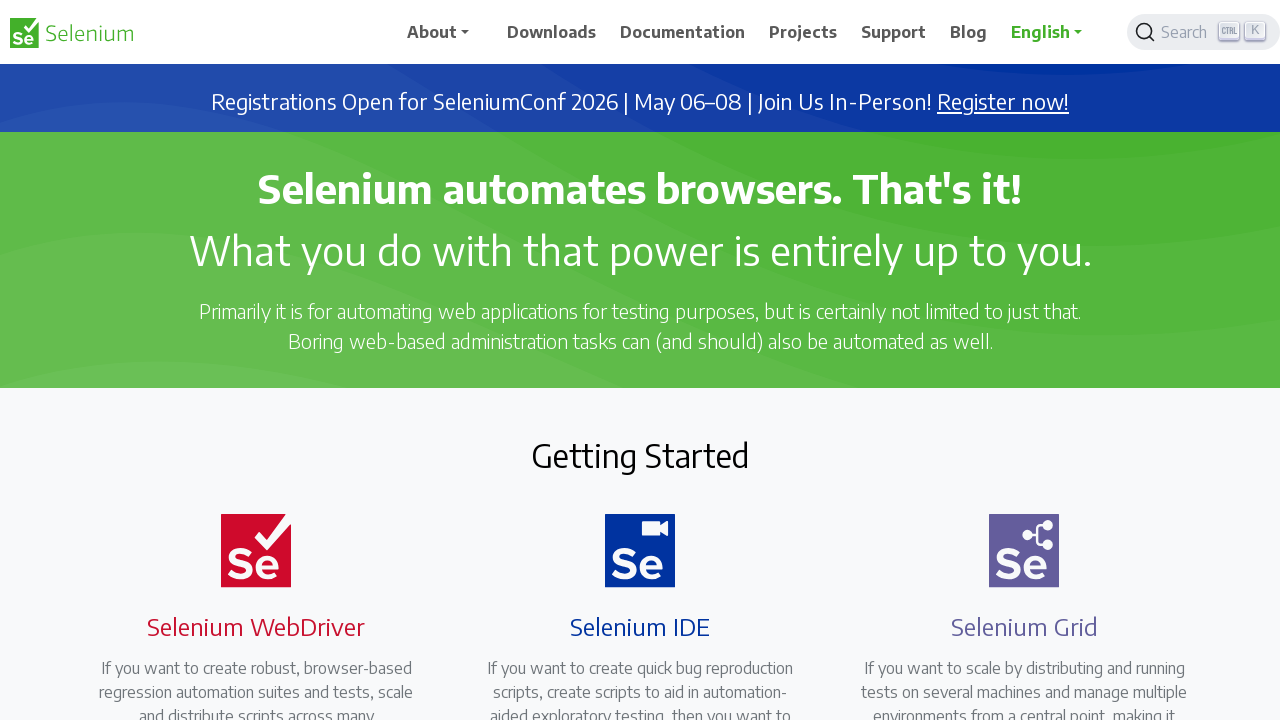

Clicked Projects navigation link at (803, 32) on a[href*='projects'], nav >> text=Projects
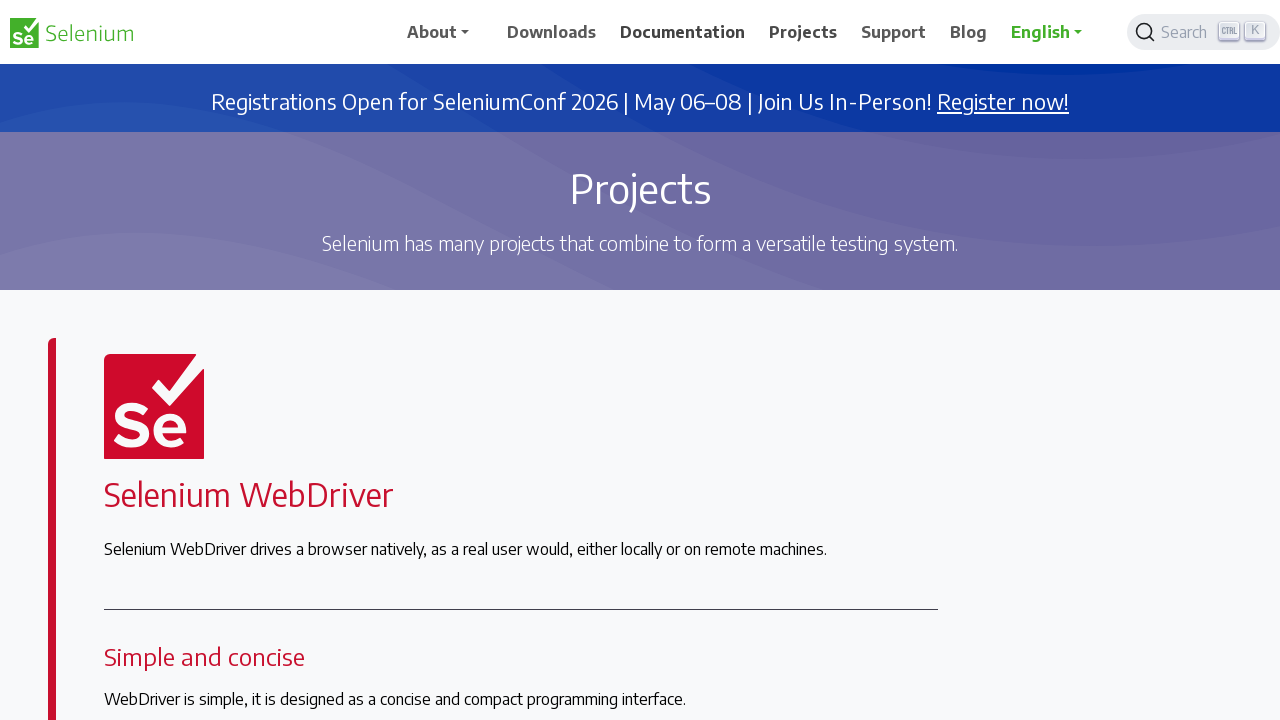

Projects page loaded and network idle
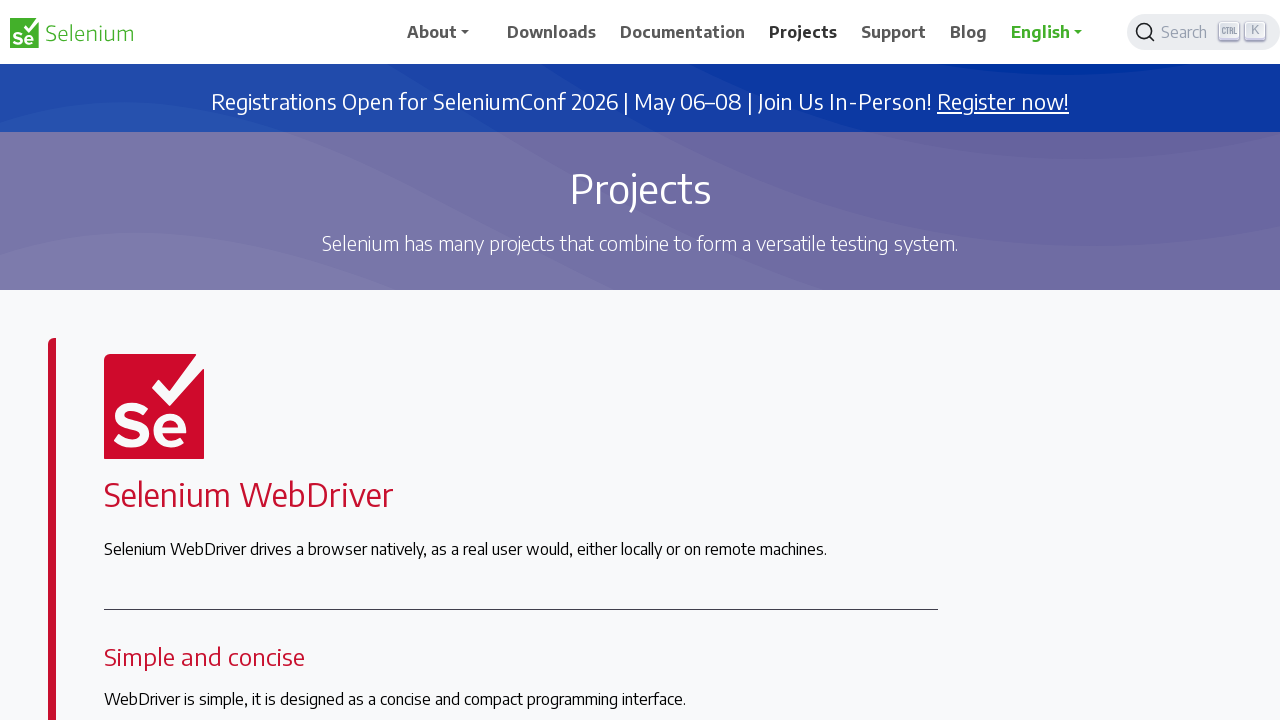

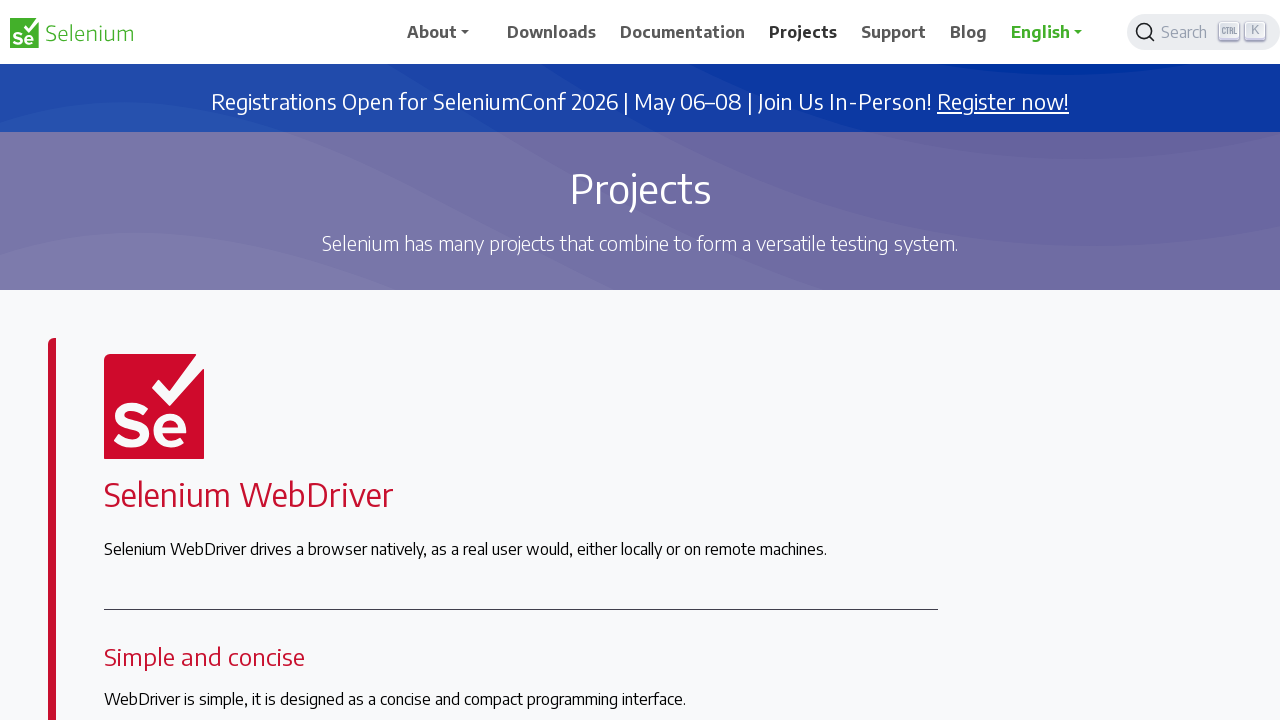